Tests JavaScript alert handling on LambdaTest Selenium playground by interacting with three different alert types (simple alert, confirm dialog, and prompt dialog) and accepting them with appropriate responses.

Starting URL: https://www.lambdatest.com/selenium-playground/javascript-alert-box-demo

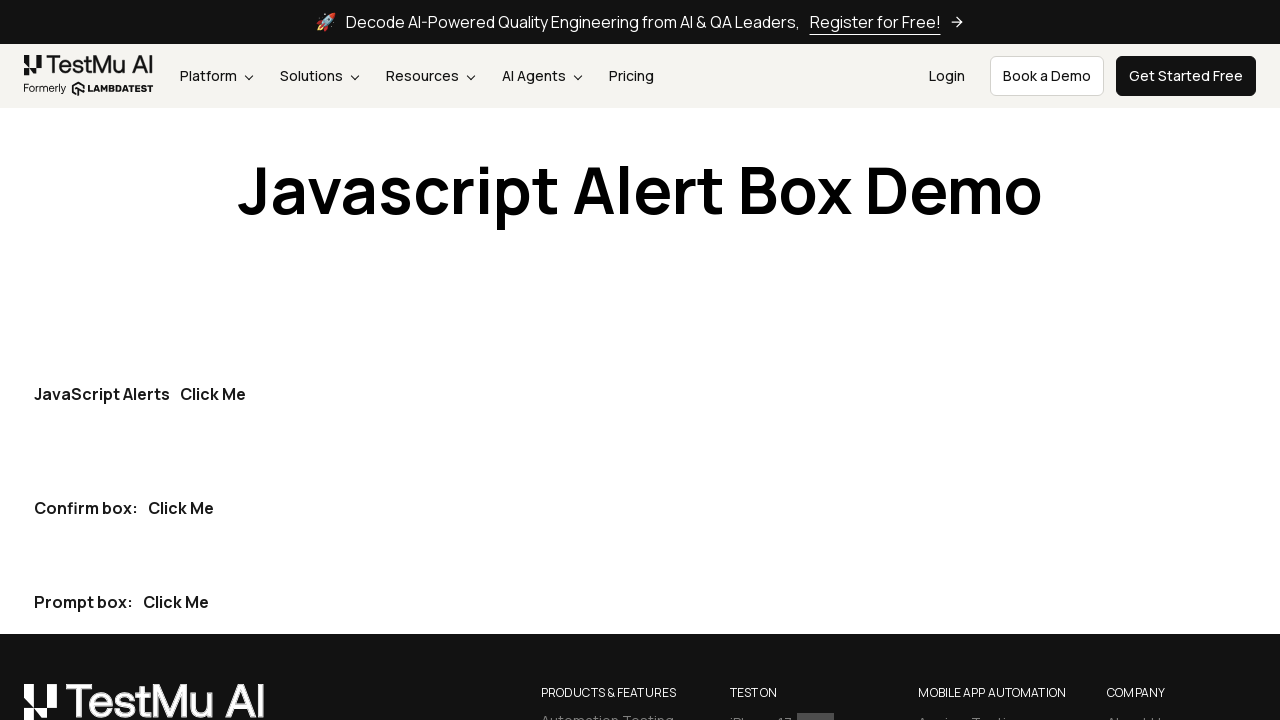

Located all 'Click Me' buttons on the page
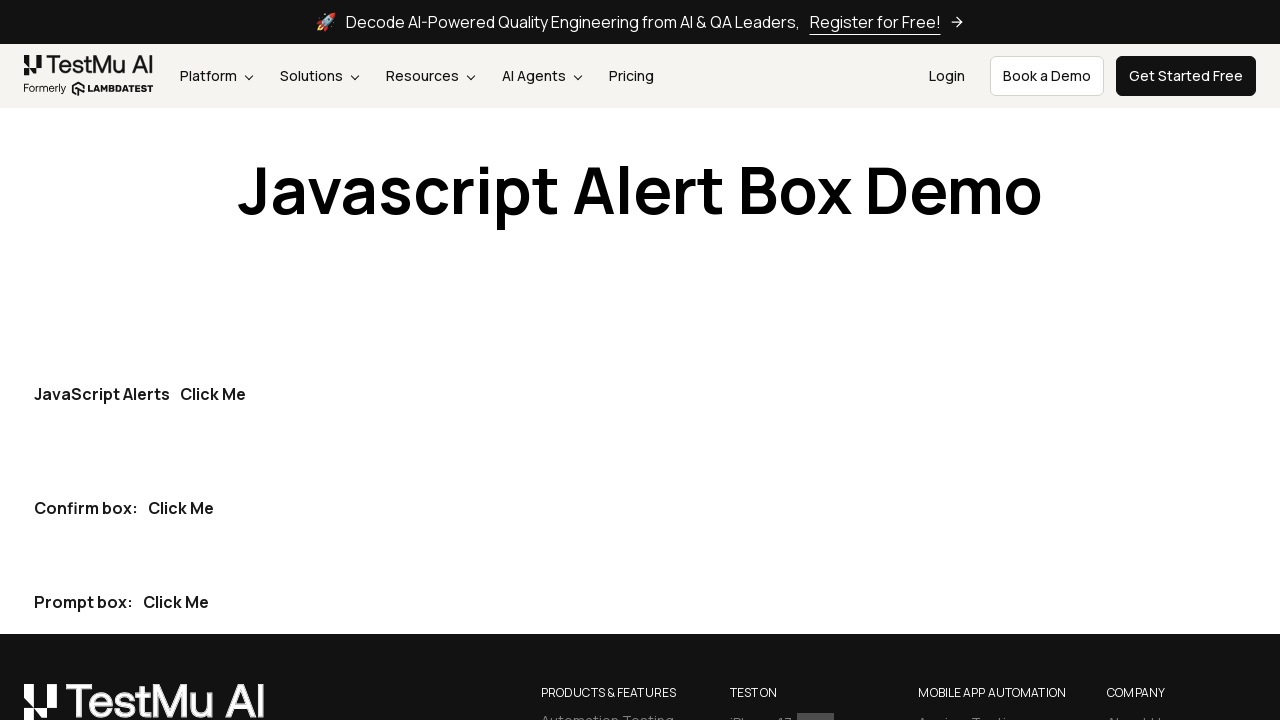

Set up dialog handler to accept simple alert
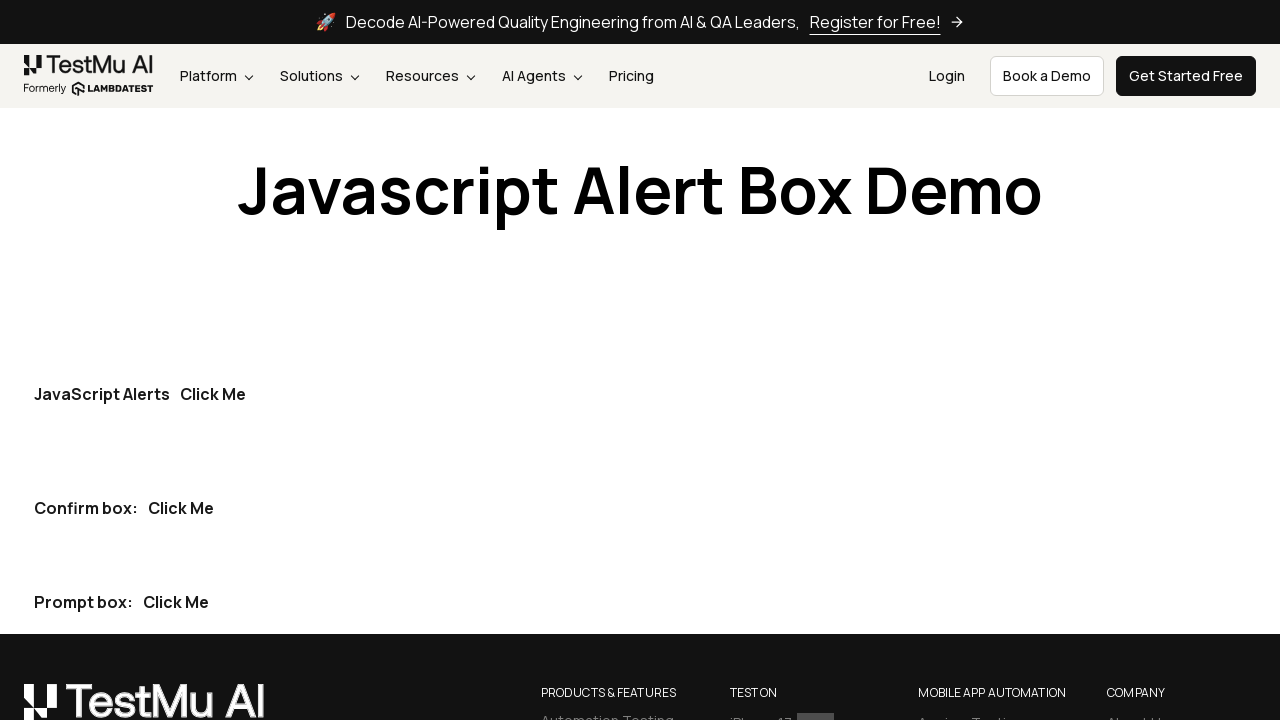

Clicked first 'Click Me' button to trigger simple alert at (213, 394) on text='Click Me' >> nth=0
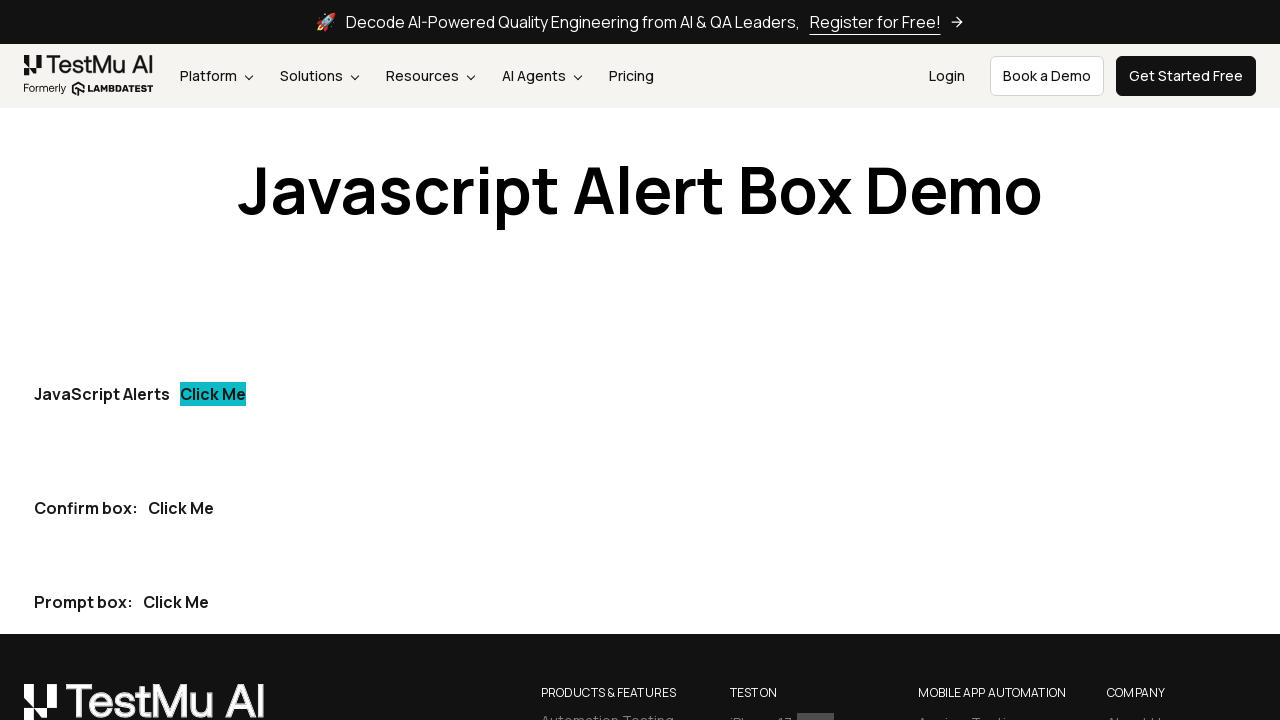

Set up dialog handler to accept confirm dialog
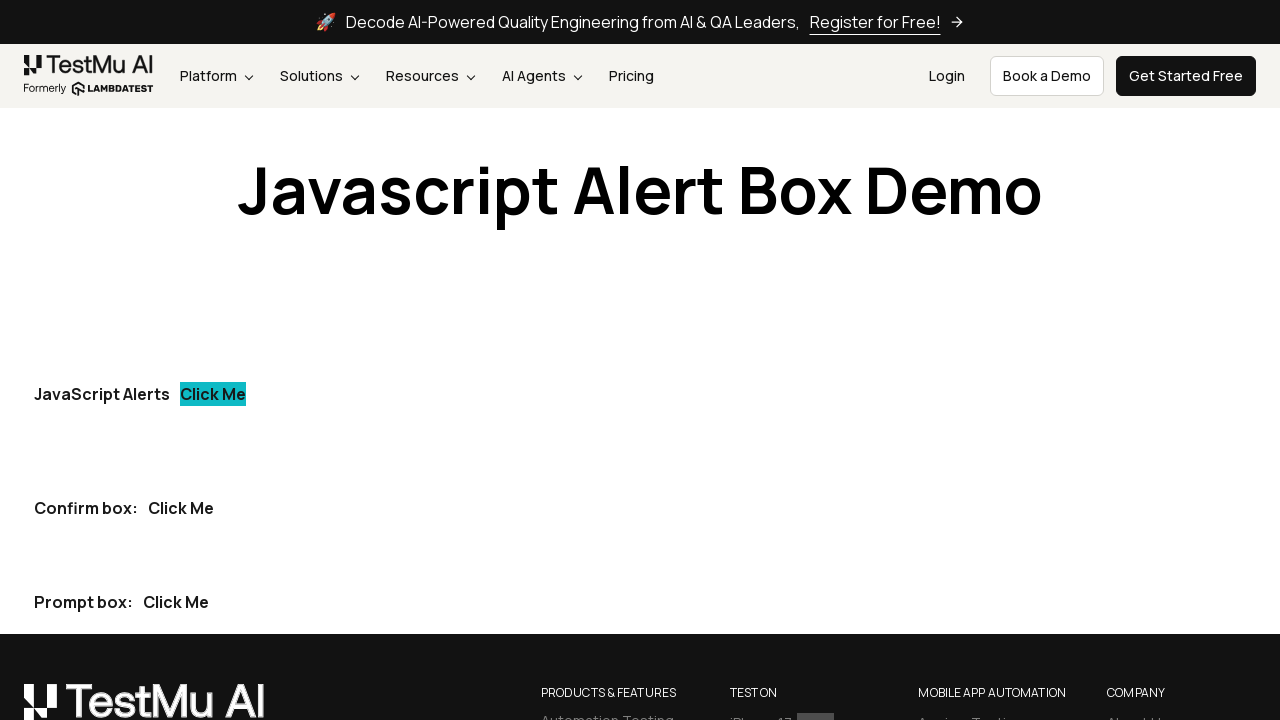

Clicked second 'Click Me' button to trigger confirm dialog at (181, 508) on text='Click Me' >> nth=1
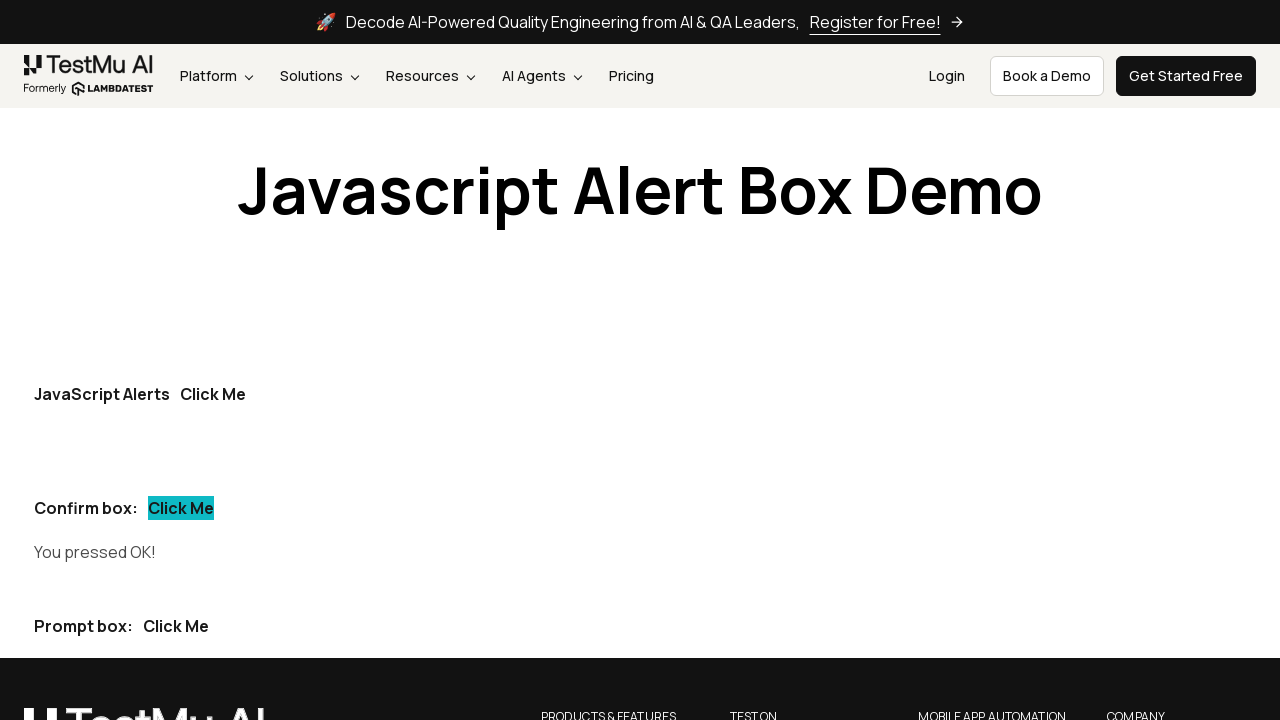

Confirm dialog result element appeared
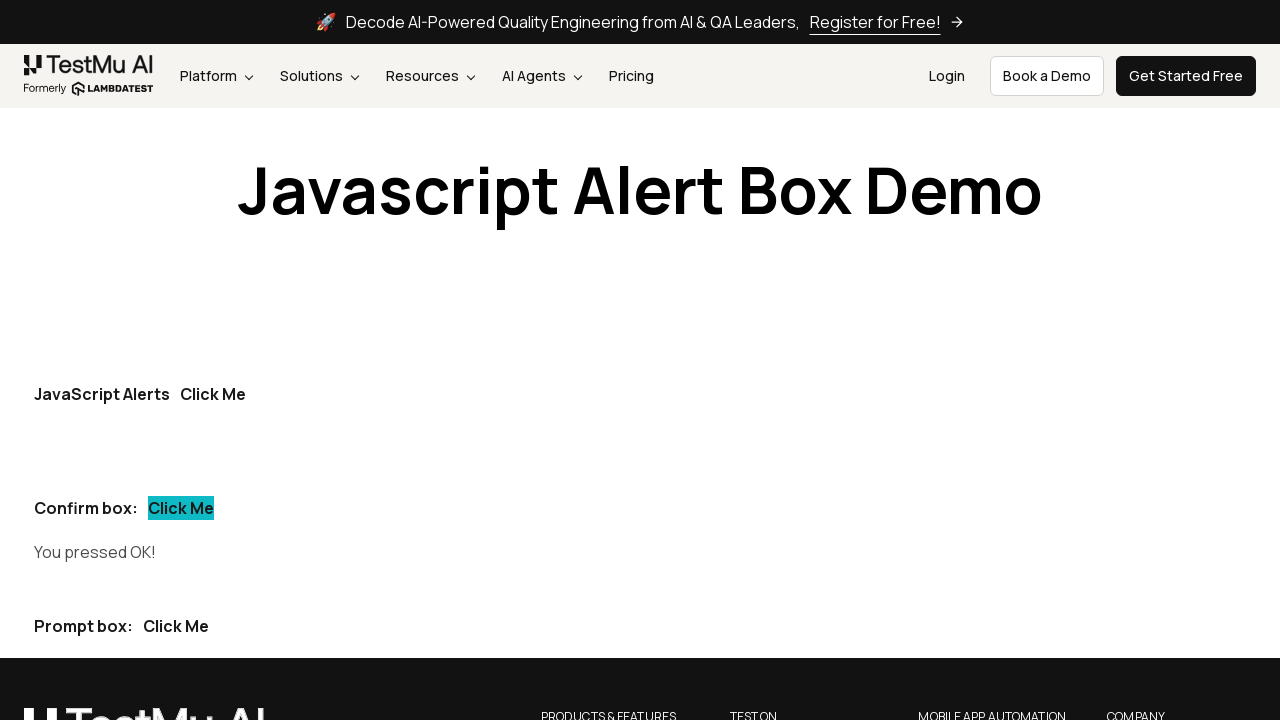

Set up dialog handler to accept prompt dialog with text 'Koushik'
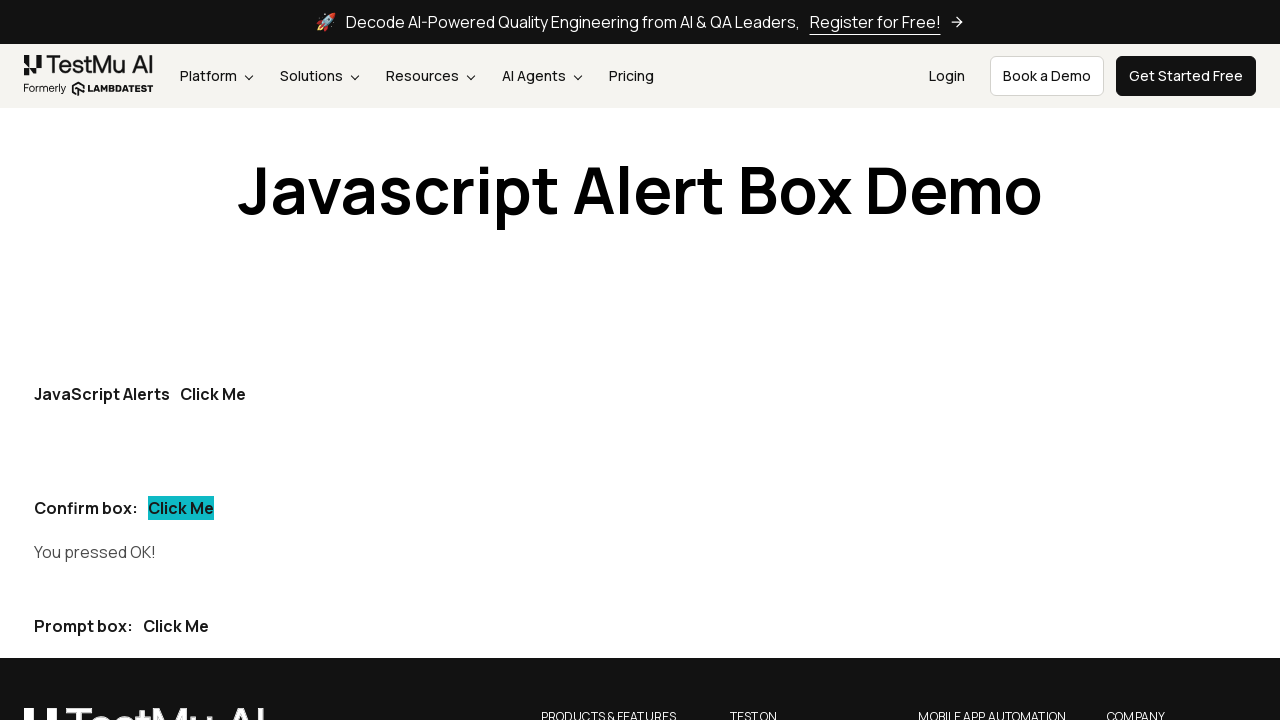

Clicked third 'Click Me' button to trigger prompt dialog at (176, 626) on text='Click Me' >> nth=-1
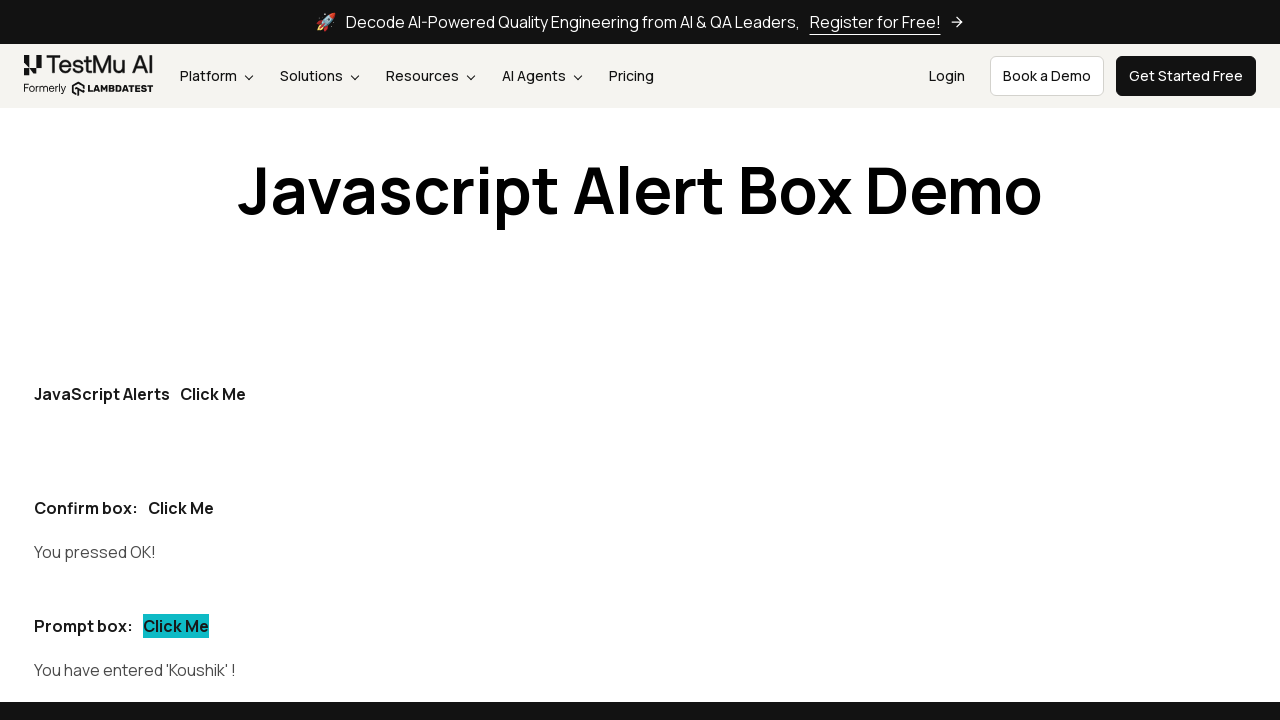

Prompt dialog result element appeared
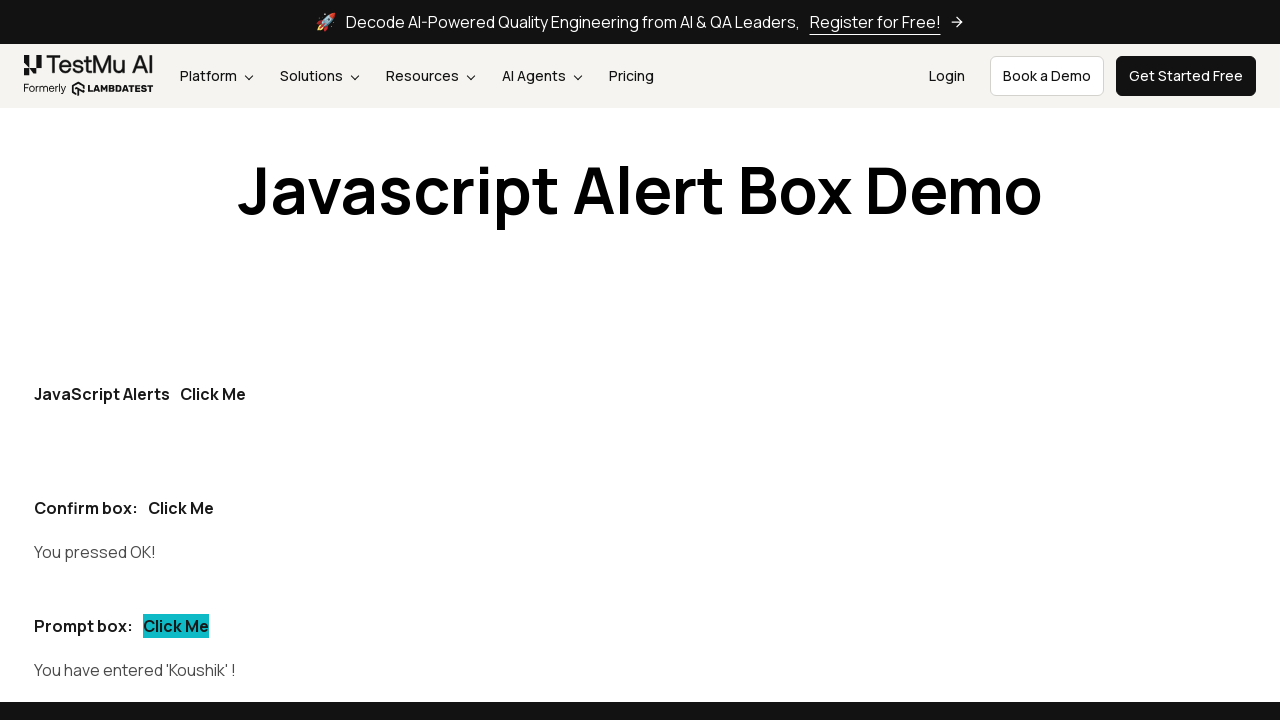

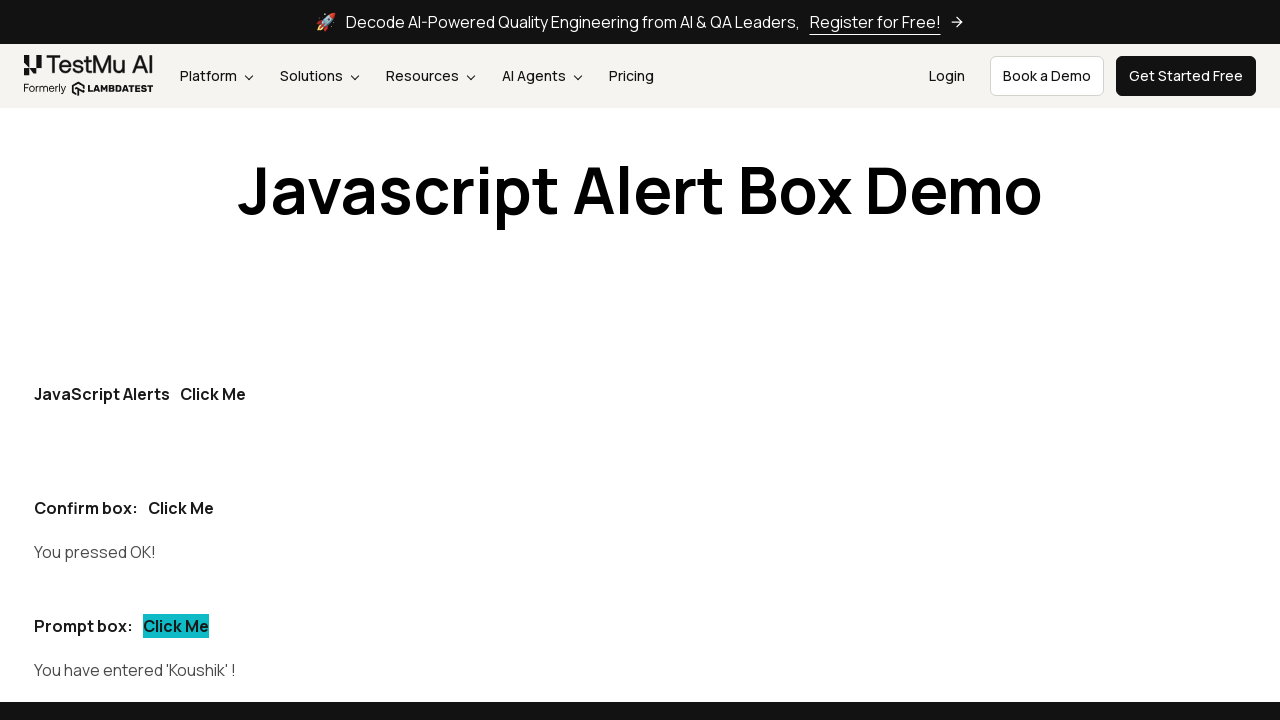